Tests dismissing a JavaScript confirm dialog by clicking a button to trigger the confirm and then dismissing it

Starting URL: https://automationfc.github.io/basic-form/index.html

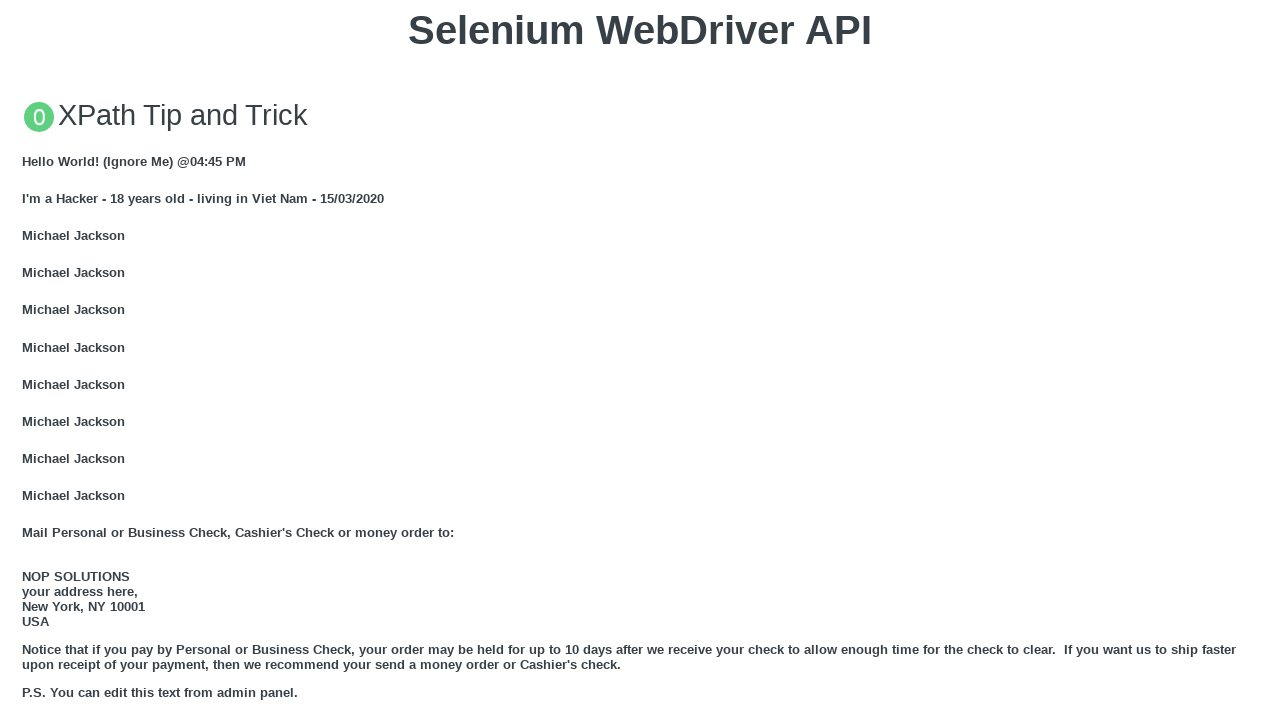

Clicked 'Click for JS Confirm' button to trigger JavaScript confirm dialog at (640, 360) on xpath=//button[text()='Click for JS Confirm']
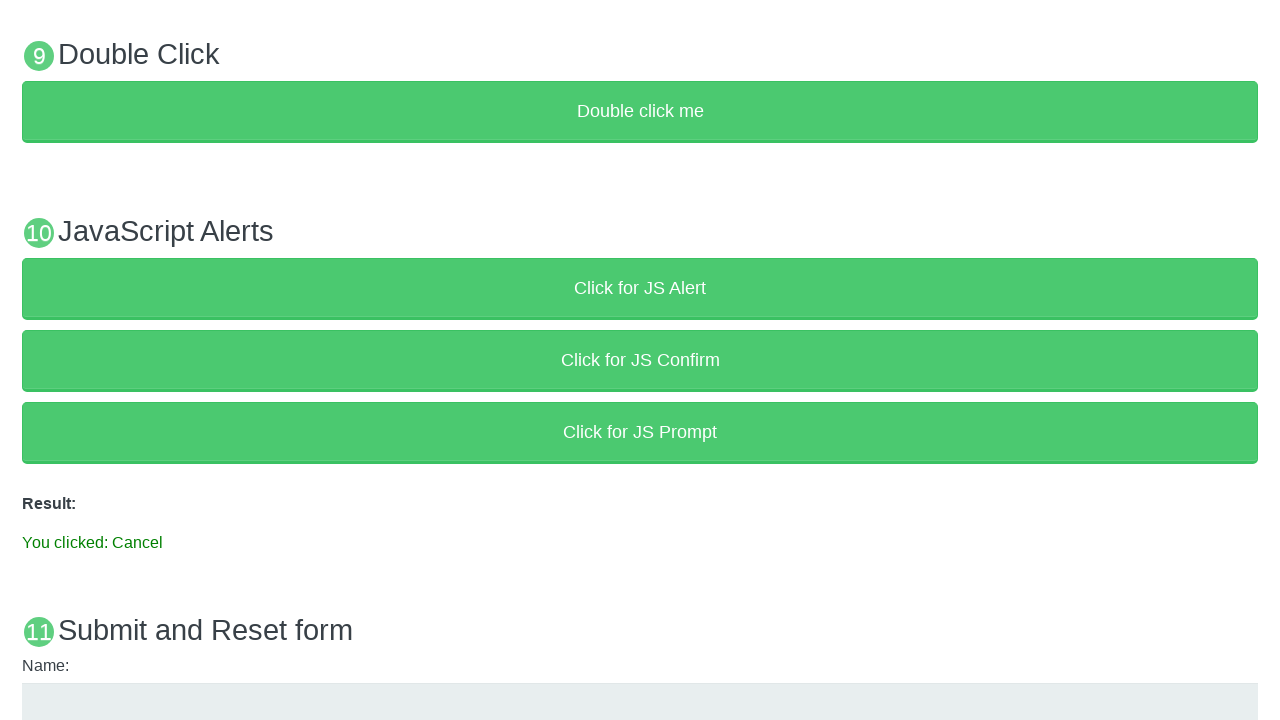

Set up dialog handler to dismiss the confirm dialog
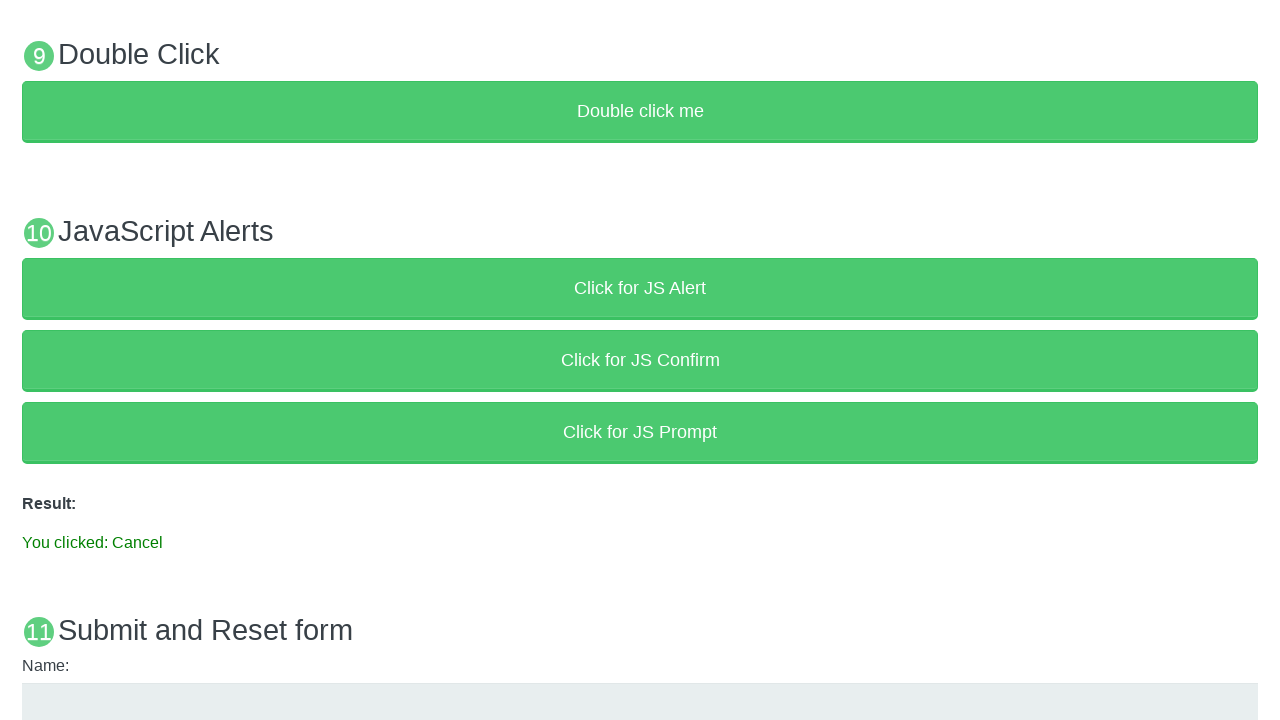

Verified result text shows 'You clicked: Cancel' confirming dialog was dismissed
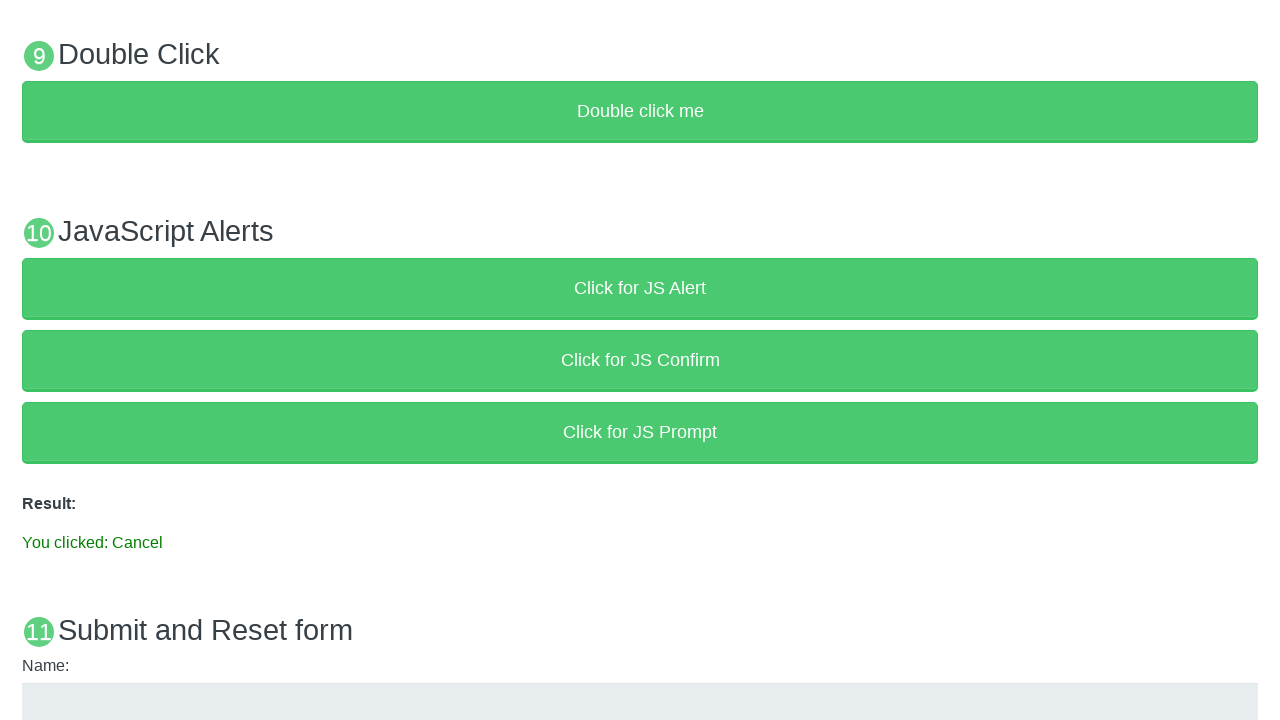

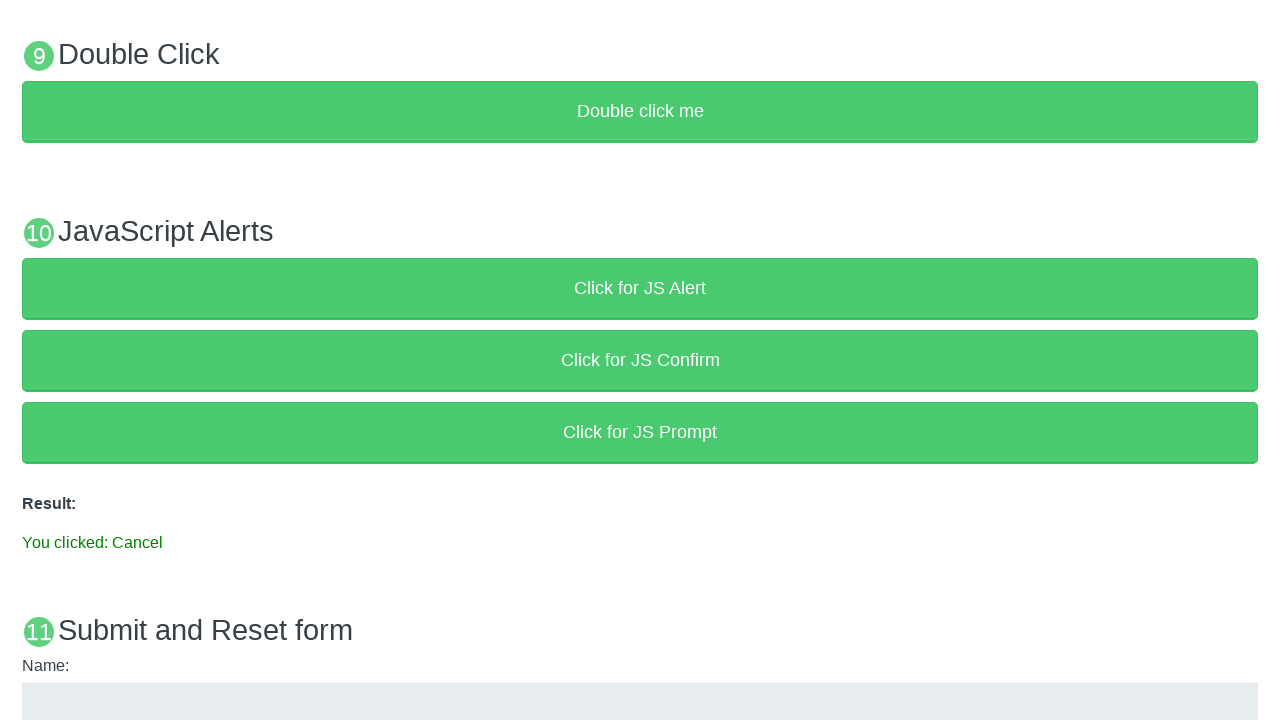